Tests radio button functionality by selecting a radio button option.

Starting URL: https://demoapps.qspiders.com/ui/radio?sublist=0

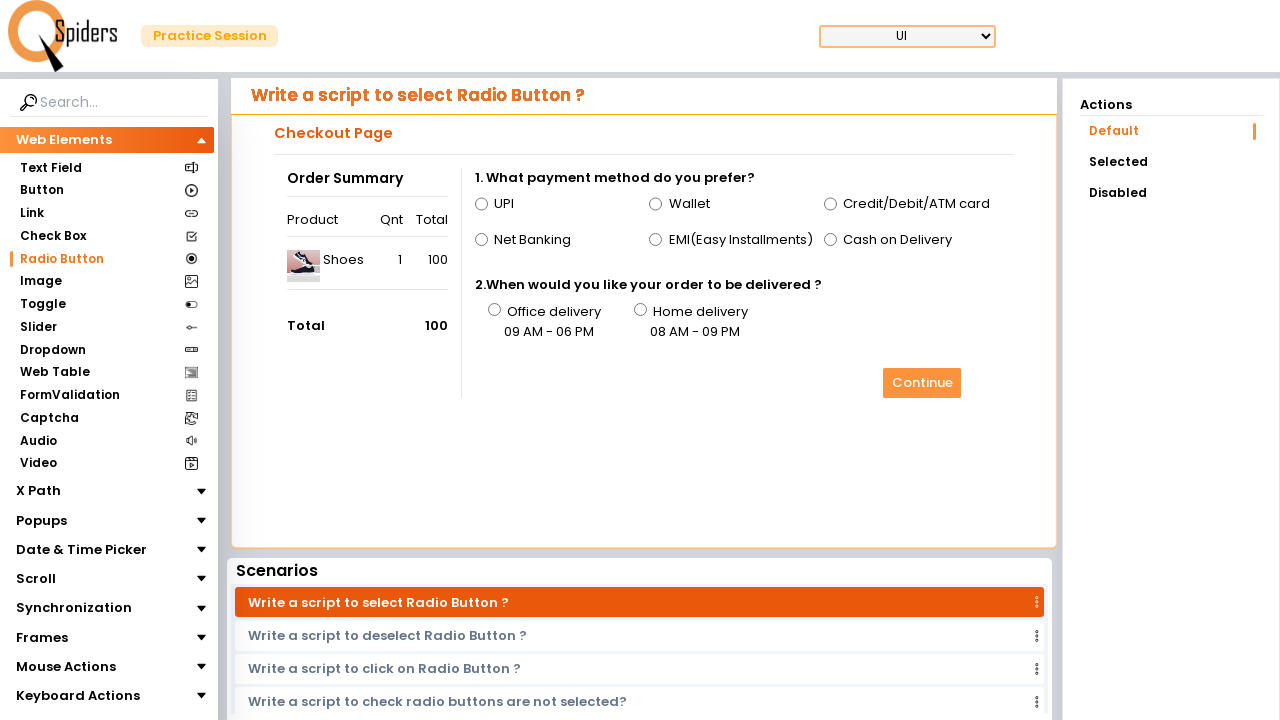

Navigated to radio button test page
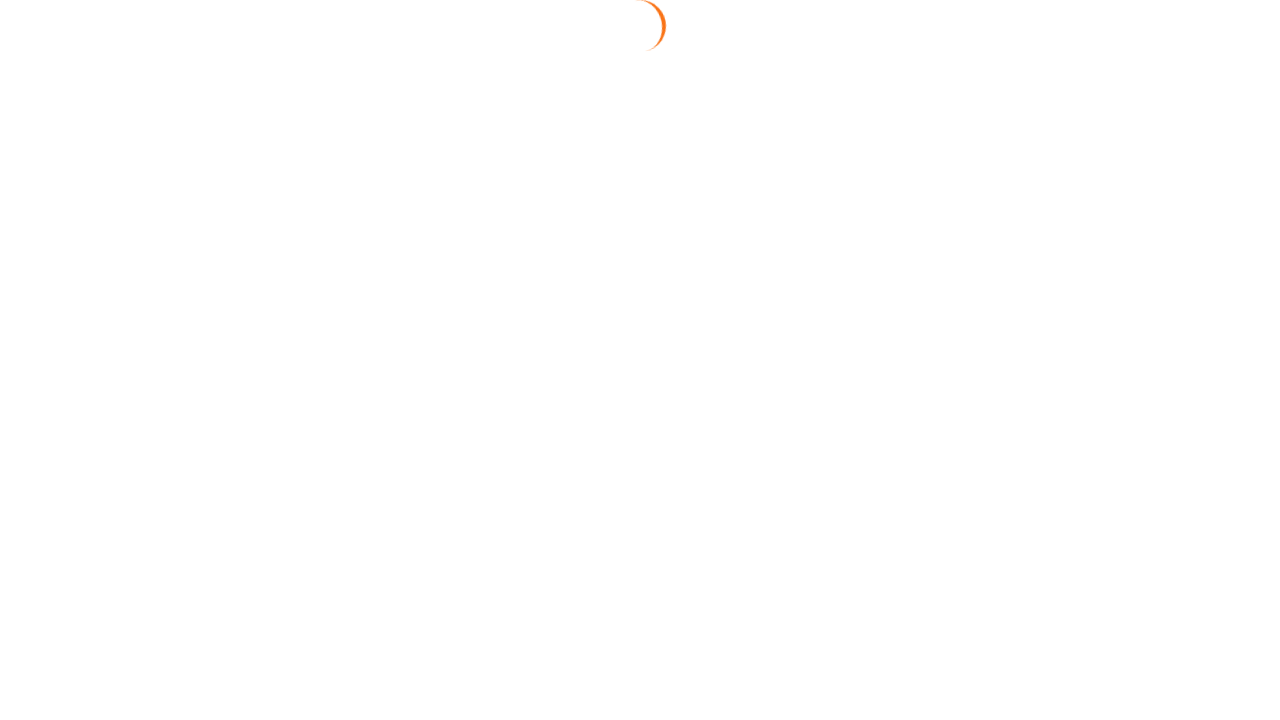

Selected the 'attended' radio button option at (481, 204) on #attended
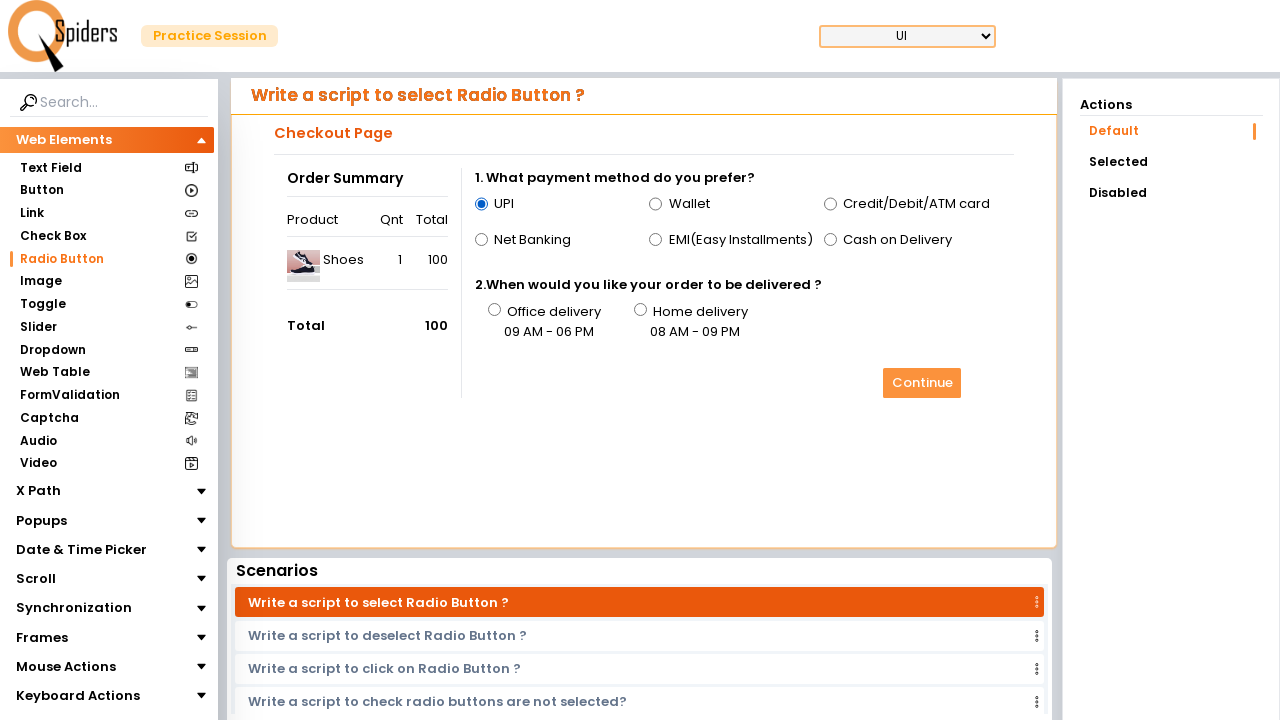

Waited for radio button selection to complete
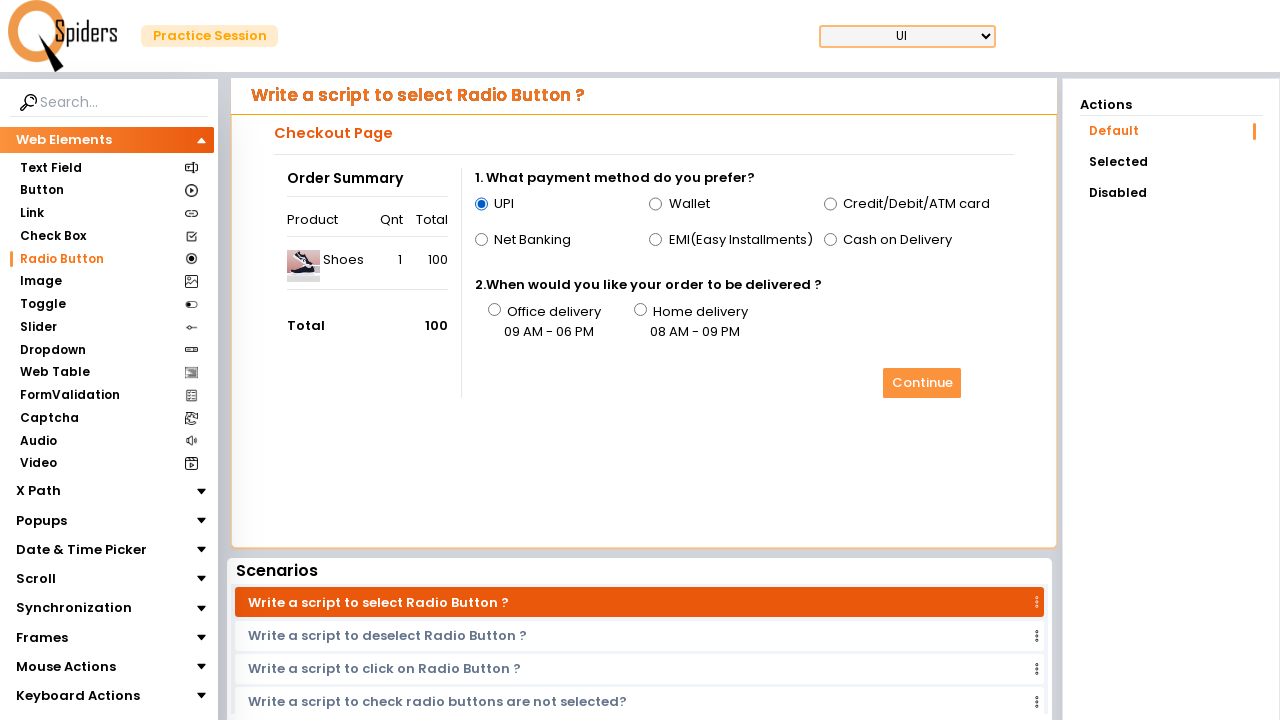

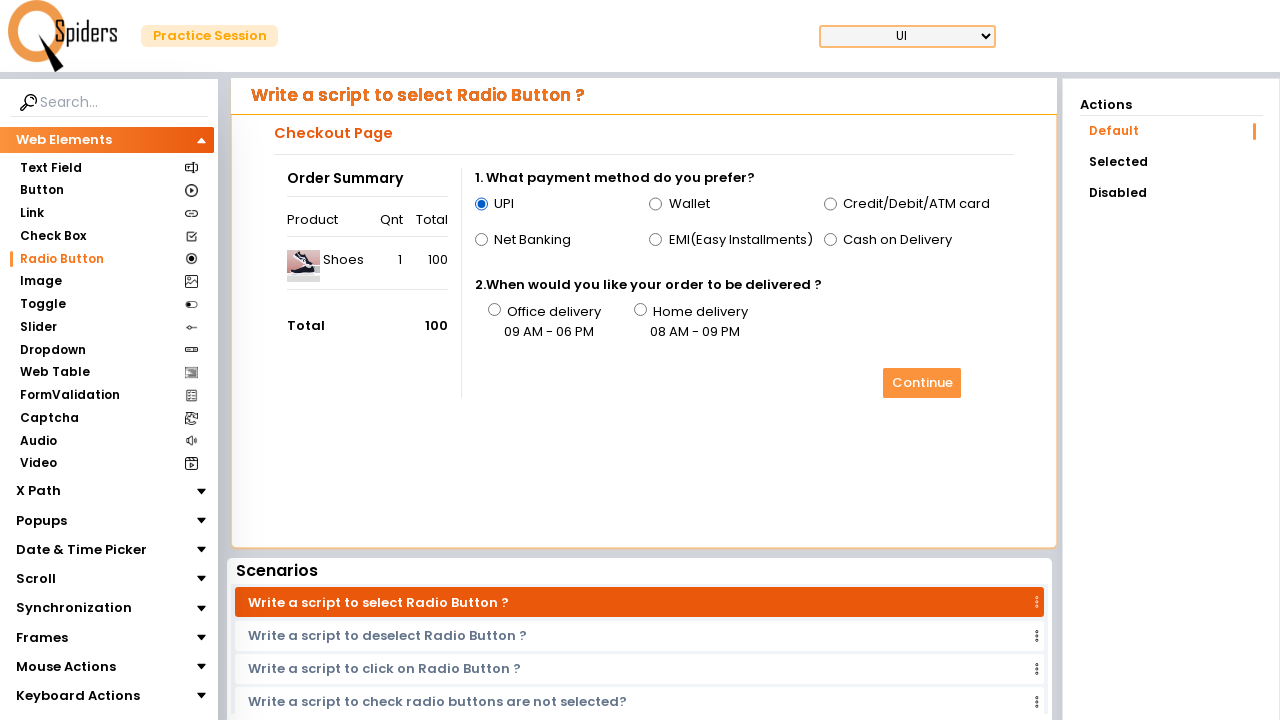